Tests JavaScript prompt interactions by triggering prompts and dismissing, then triggering again and accepting with text input

Starting URL: https://www.w3schools.com/js/tryit.asp?filename=tryjs_prompt

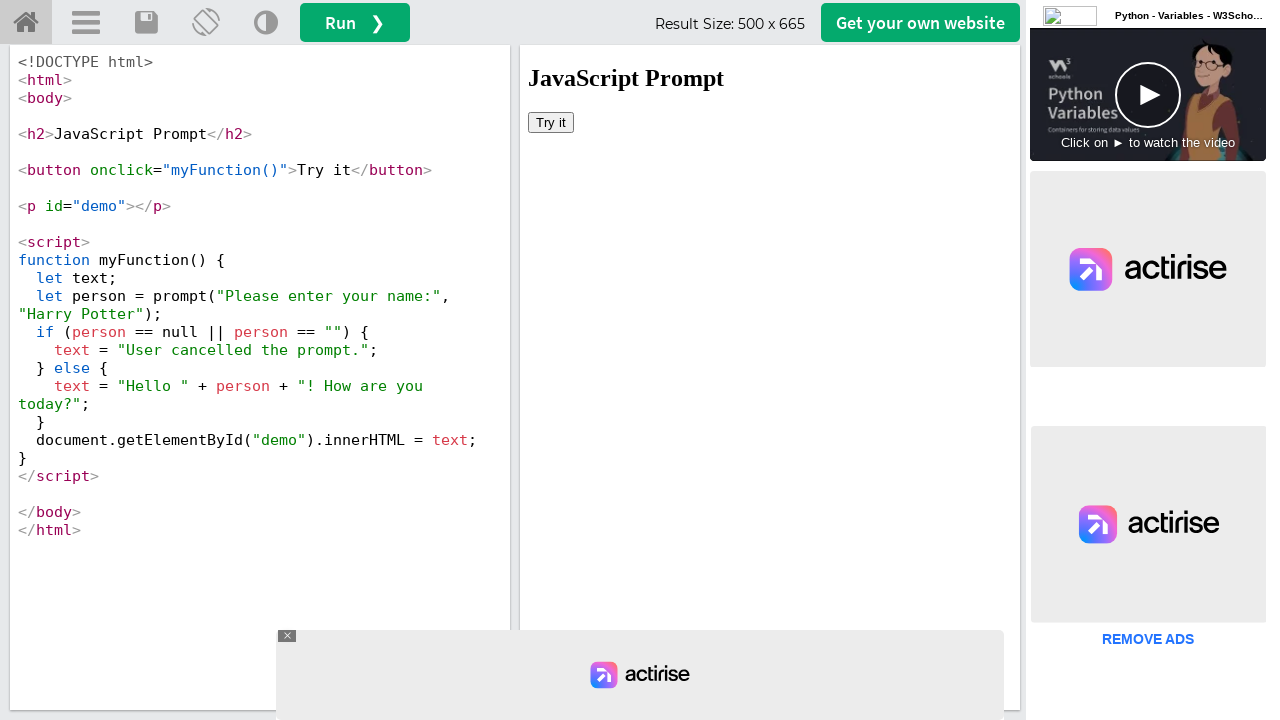

Located iframe containing the demo
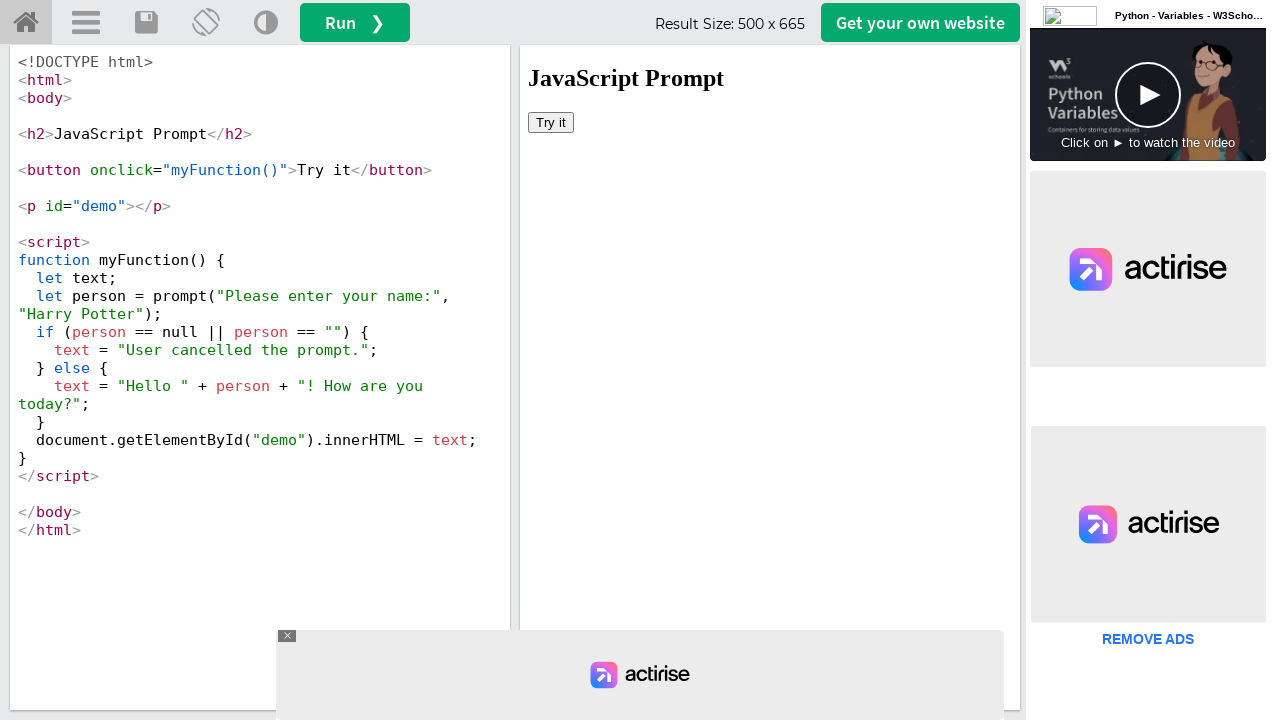

Clicked 'Try it' button to trigger first prompt at (551, 122) on iframe[name='iframeResult'] >> internal:control=enter-frame >> xpath=//button[co
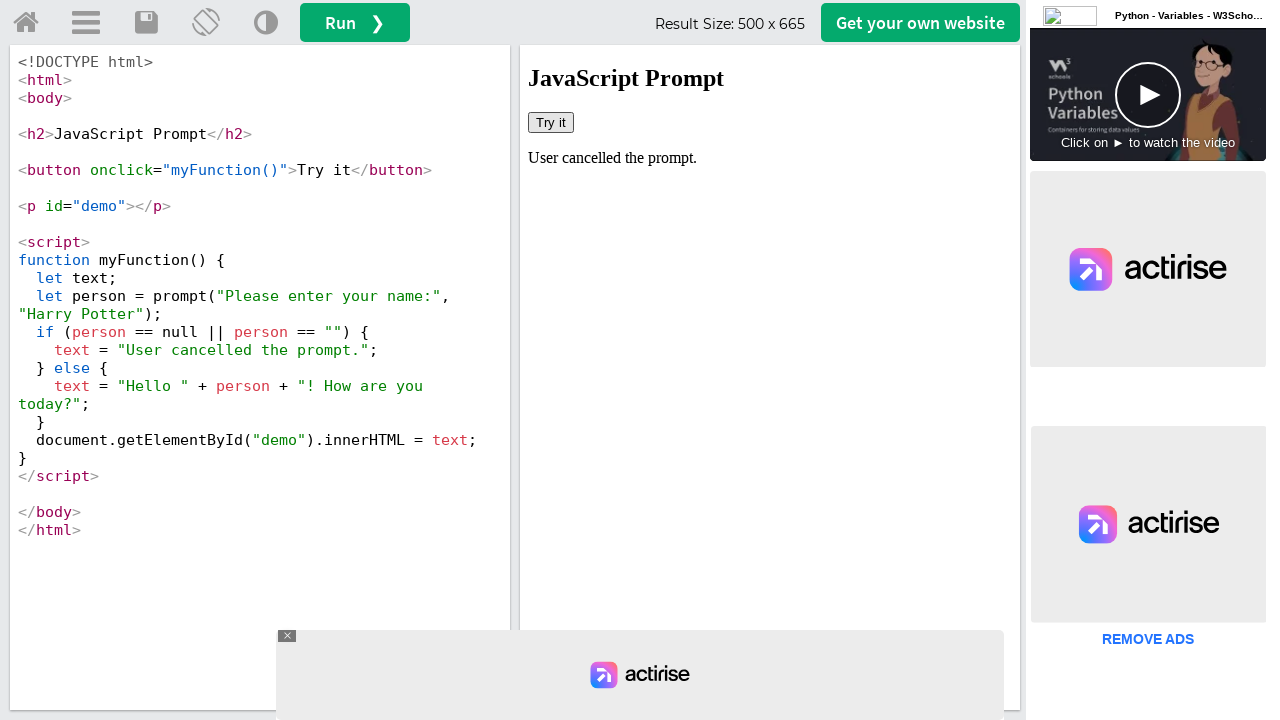

Set up dialog handler to dismiss the prompt
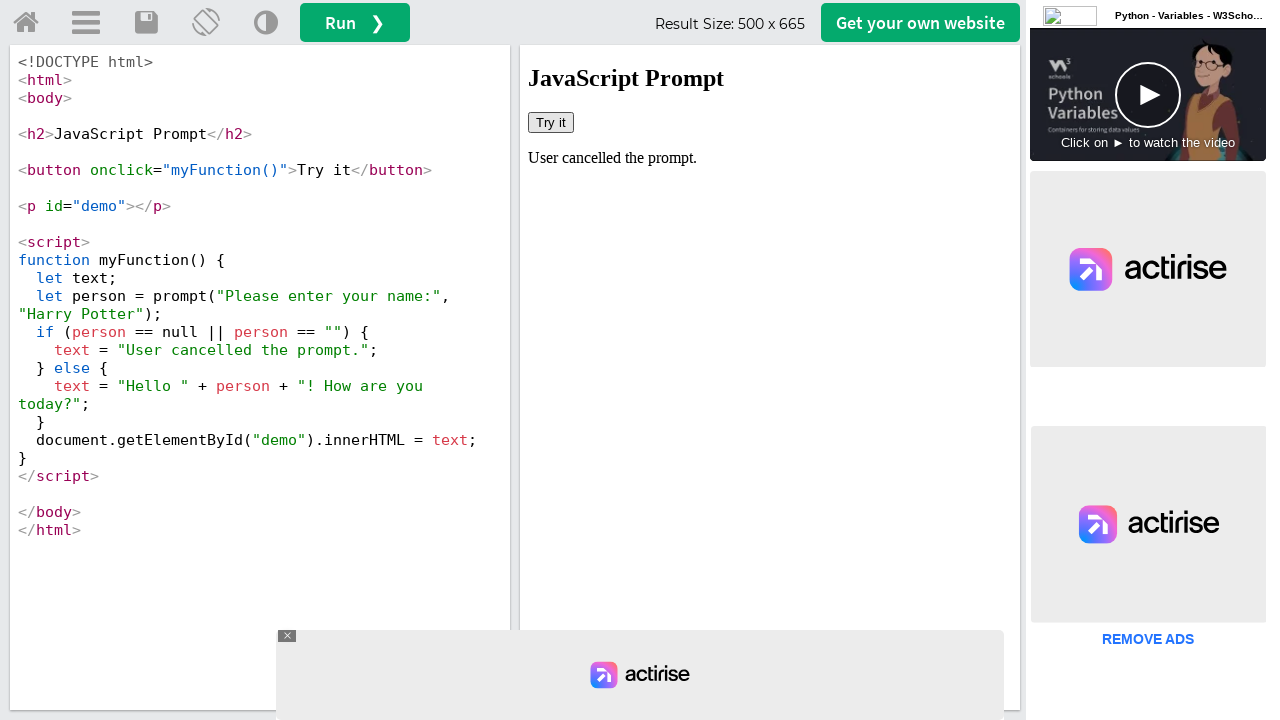

Waited 2 seconds for prompt dismissal to complete
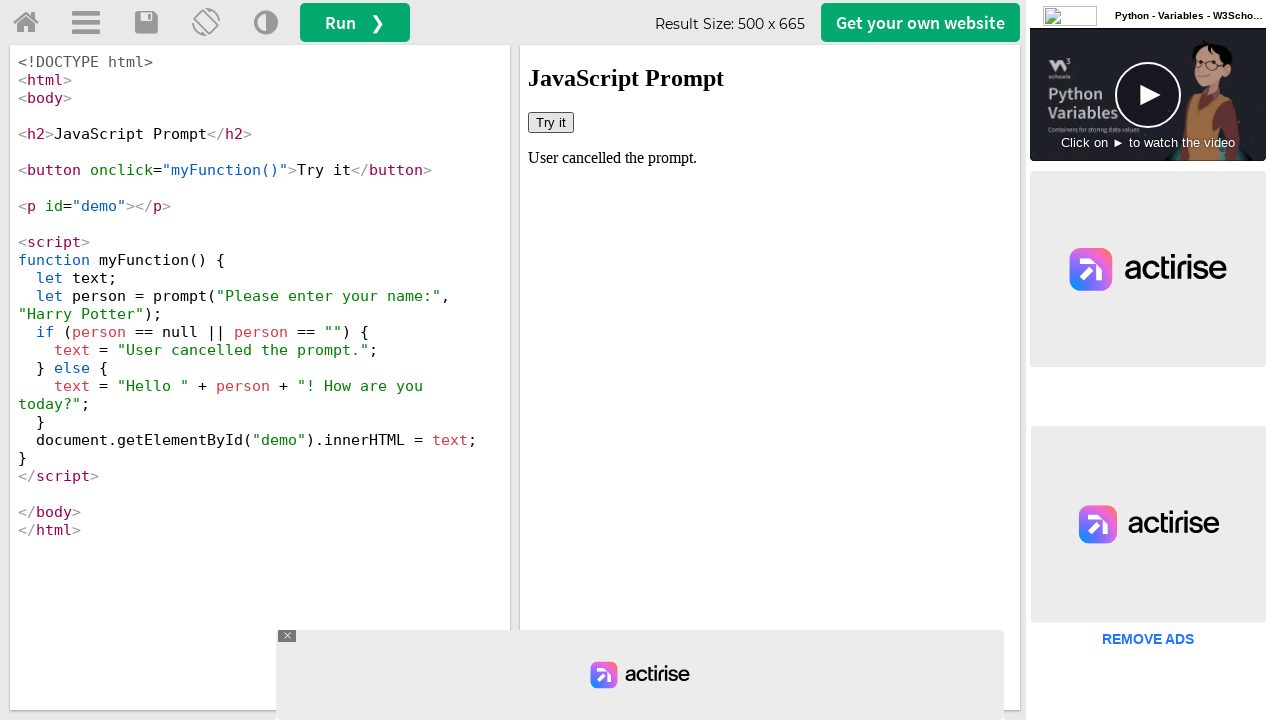

Clicked 'Try it' button to trigger second prompt at (551, 122) on iframe[name='iframeResult'] >> internal:control=enter-frame >> xpath=//button[co
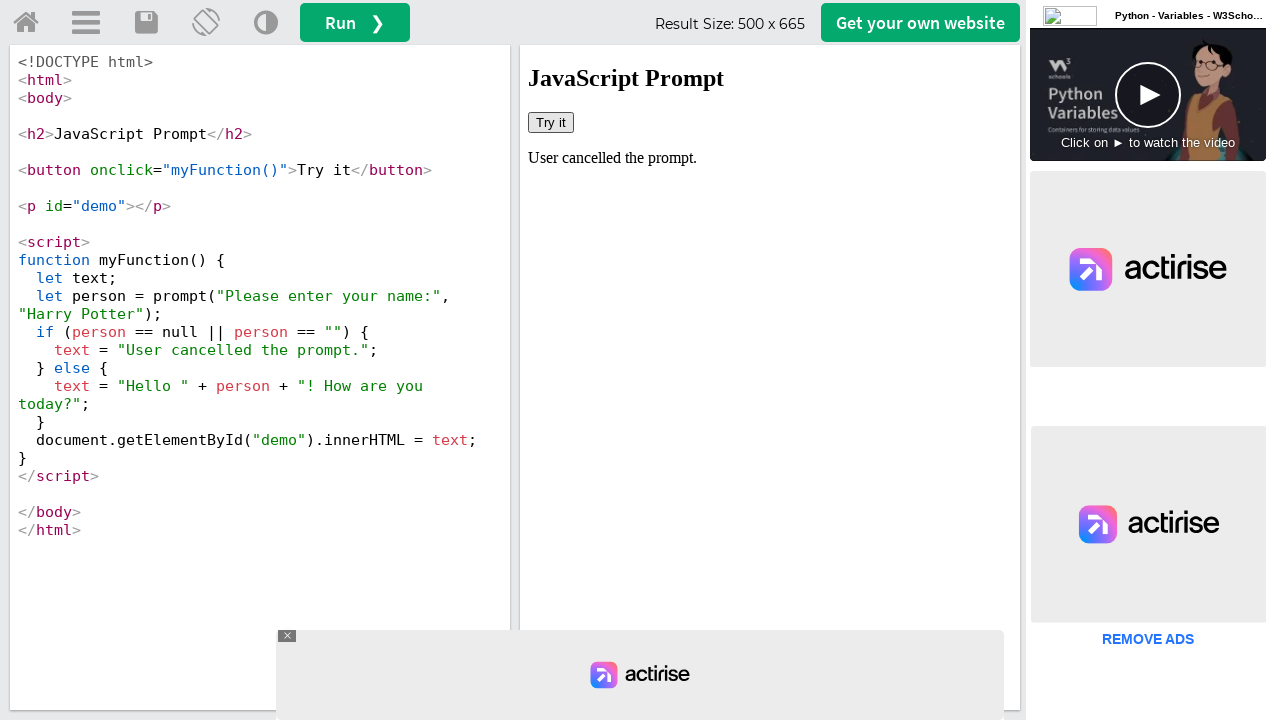

Set up dialog handler to accept prompt with 'RCV Academy' text
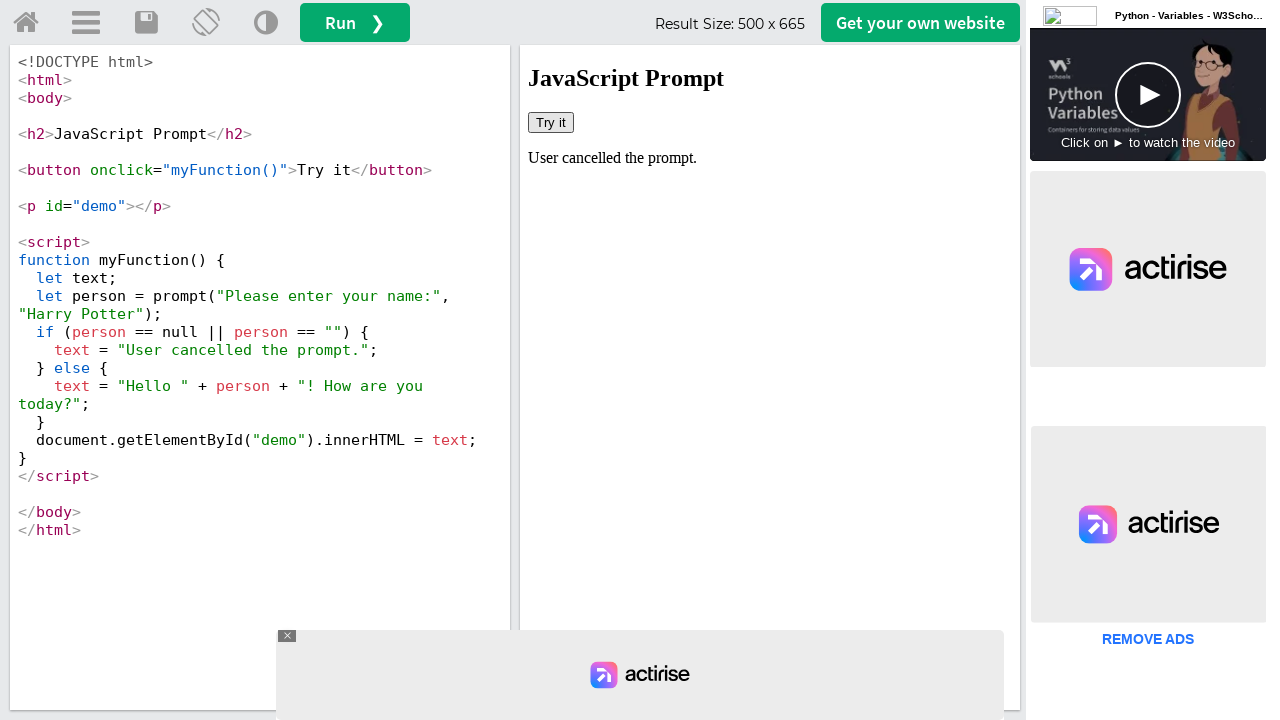

Waited 2 seconds for prompt acceptance to complete
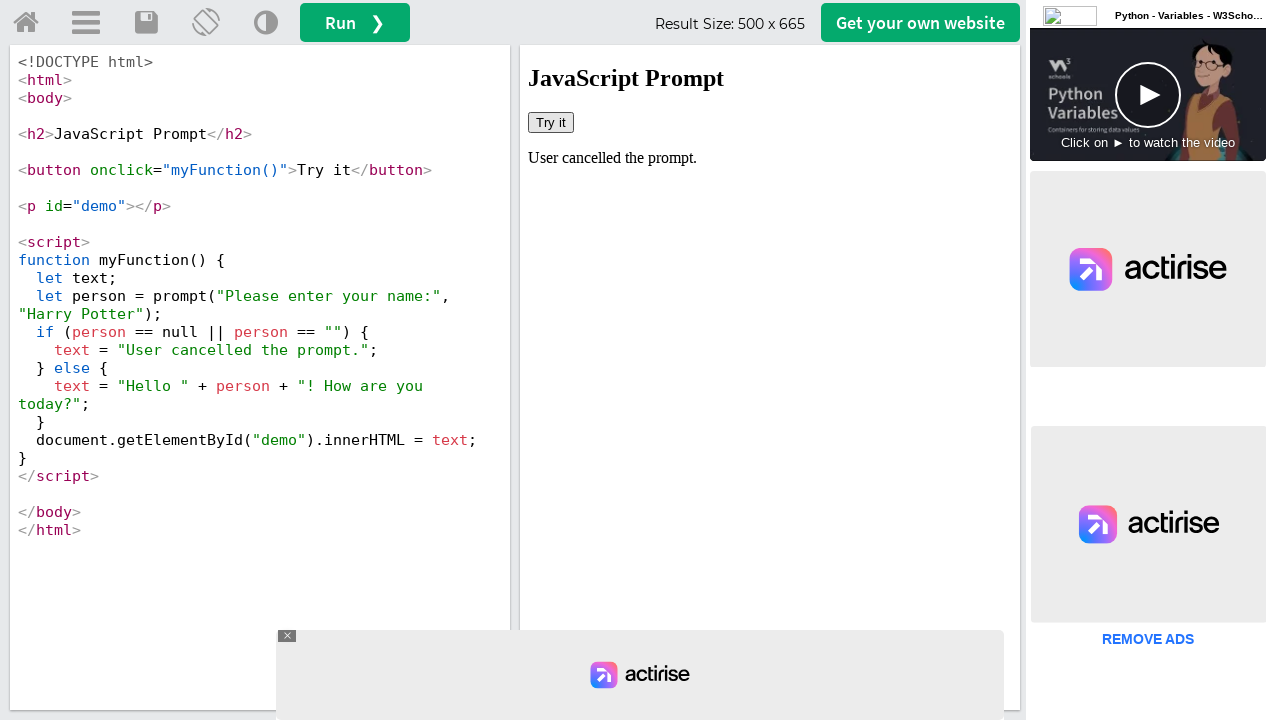

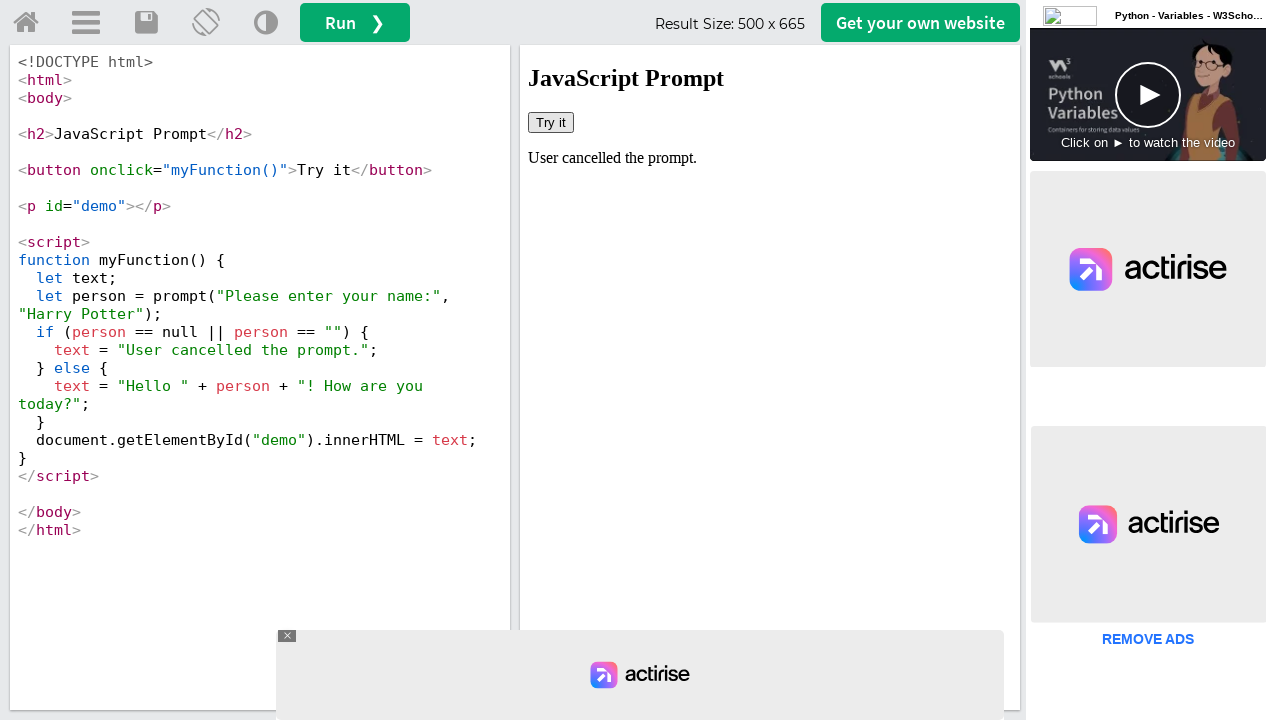